Navigates to Angular.io website and waits for the page to load (originally part of a Lighthouse audit test)

Starting URL: https://angular.io/

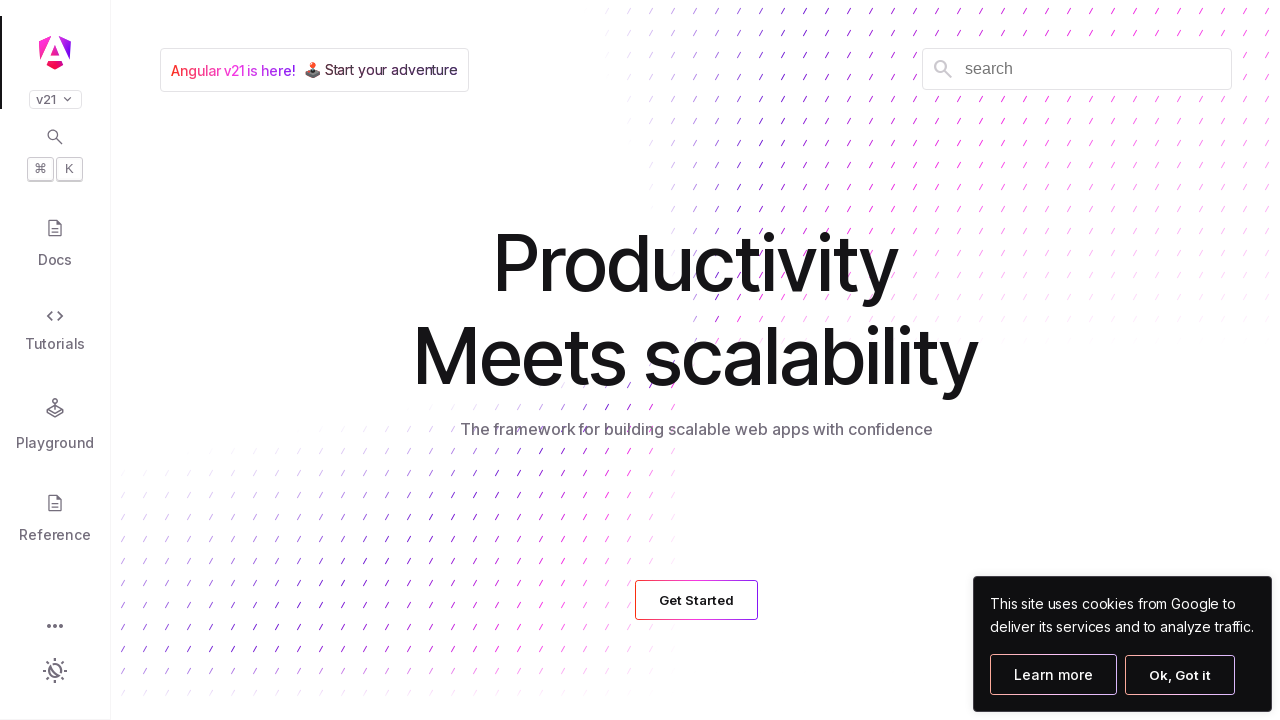

Navigated to Angular.io website
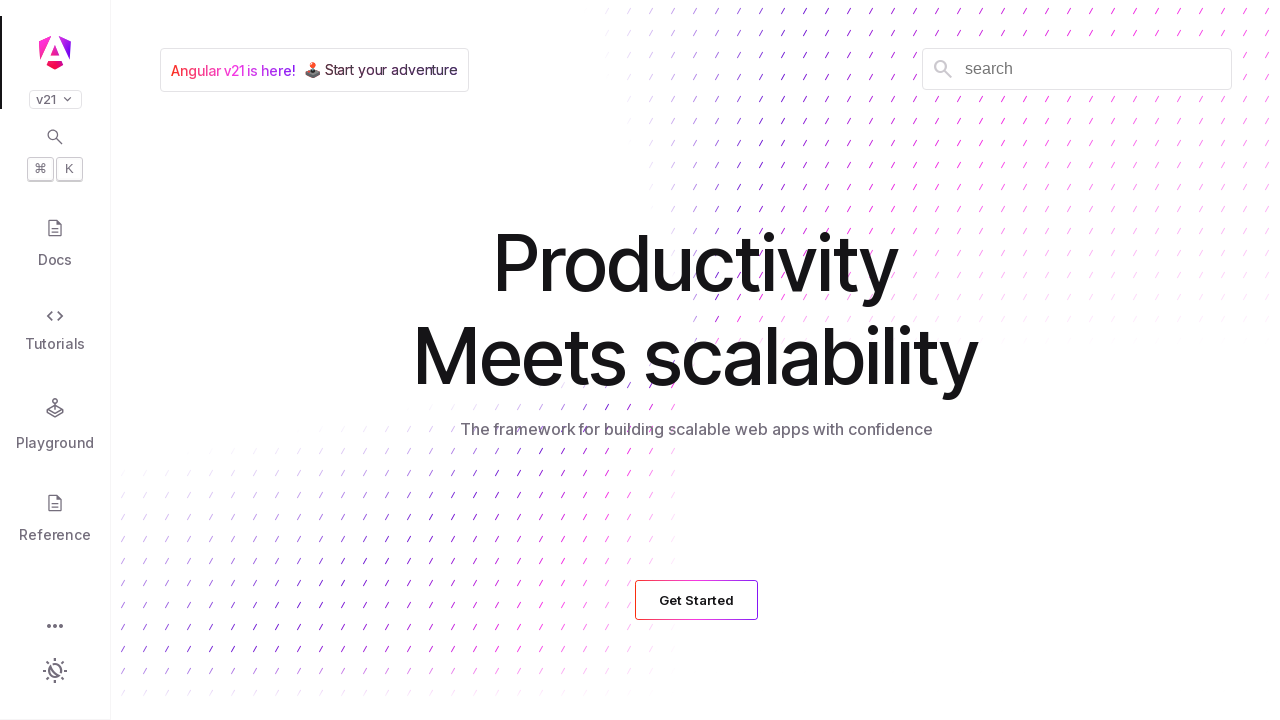

Page fully loaded with networkidle state
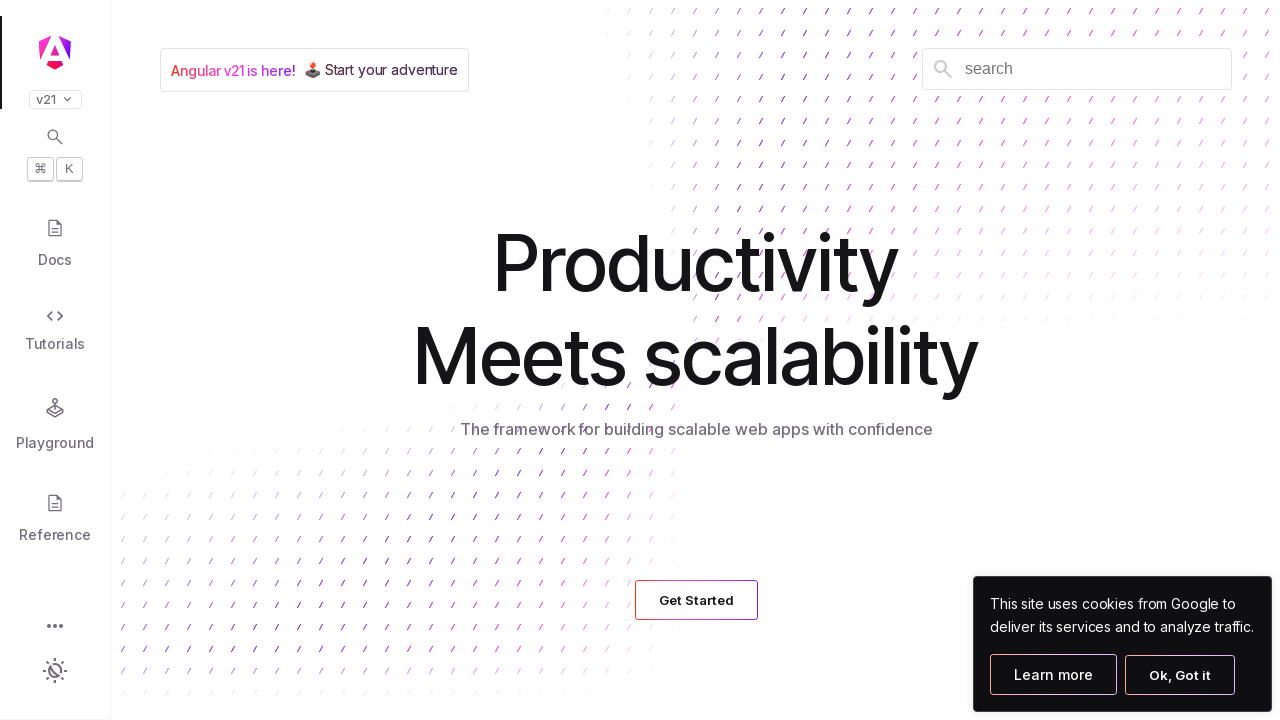

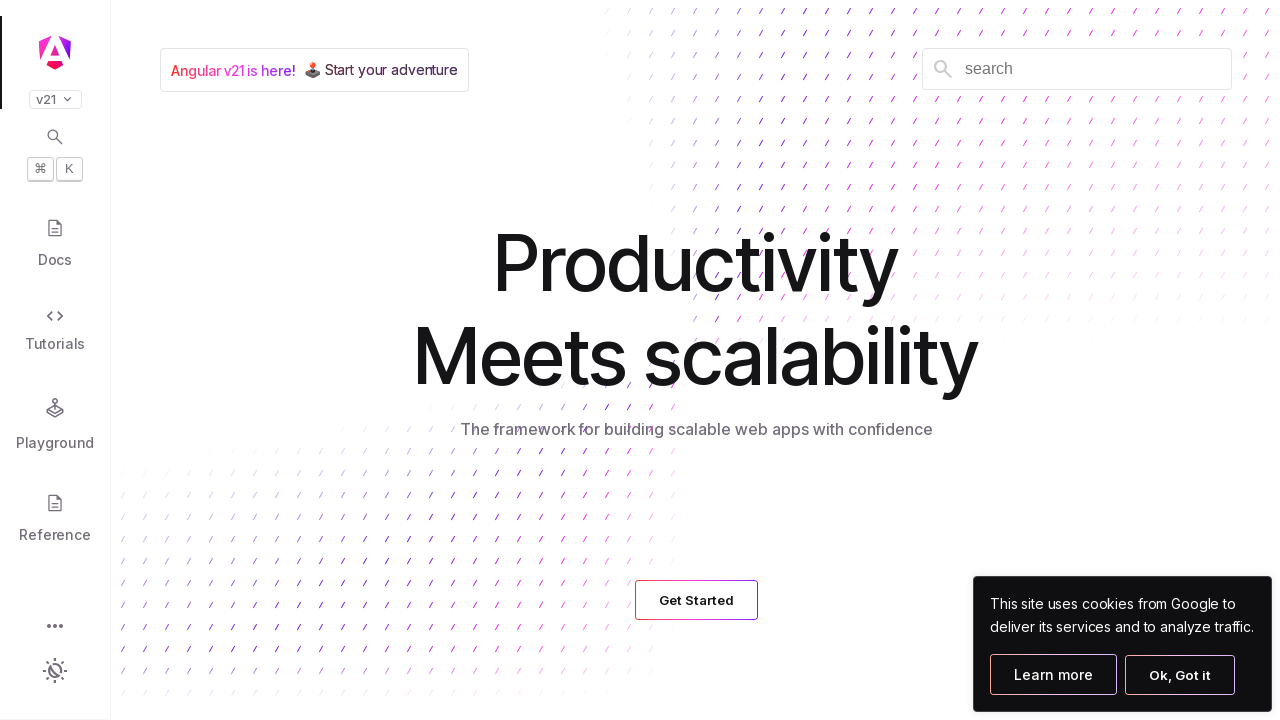